Checks for parking tickets by entering a license plate number on the Belgrade parking service website and verifying if there are any recorded electronic parking tickets.

Starting URL: https://www.parking-servis.co.rs/lat/edpk

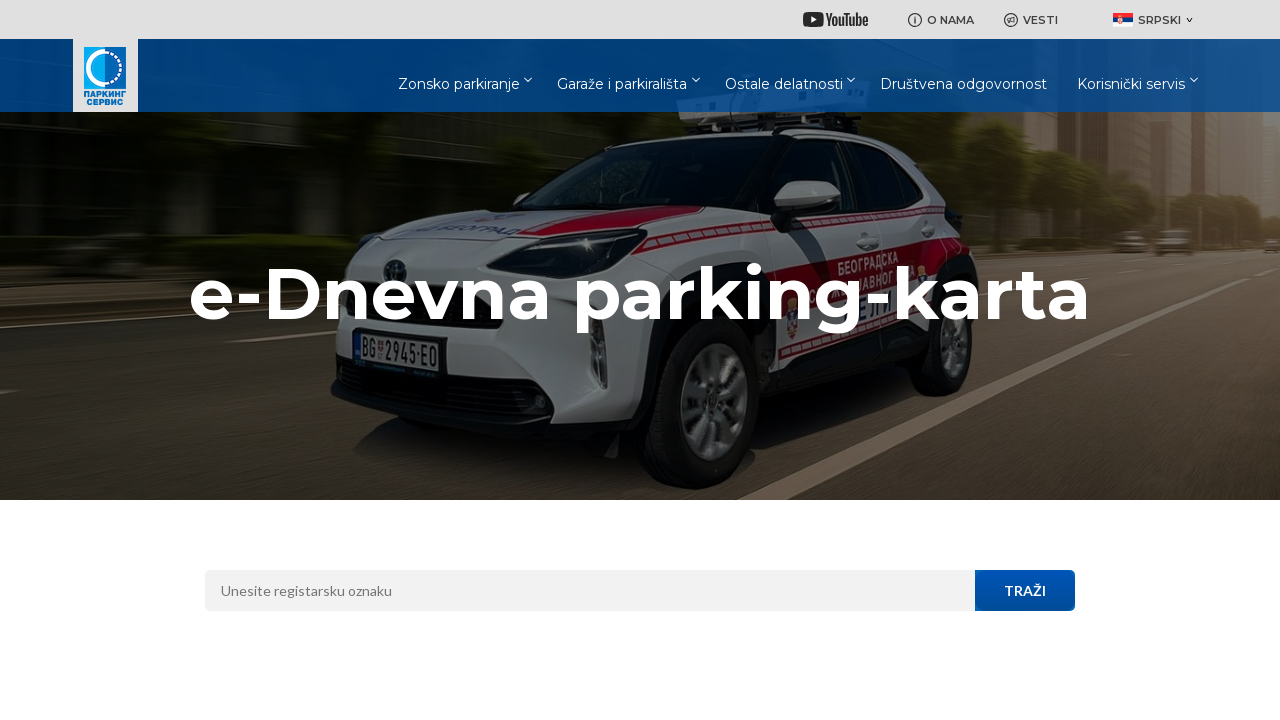

Filled license plate field with 'BG452MN' on input[name='fine']
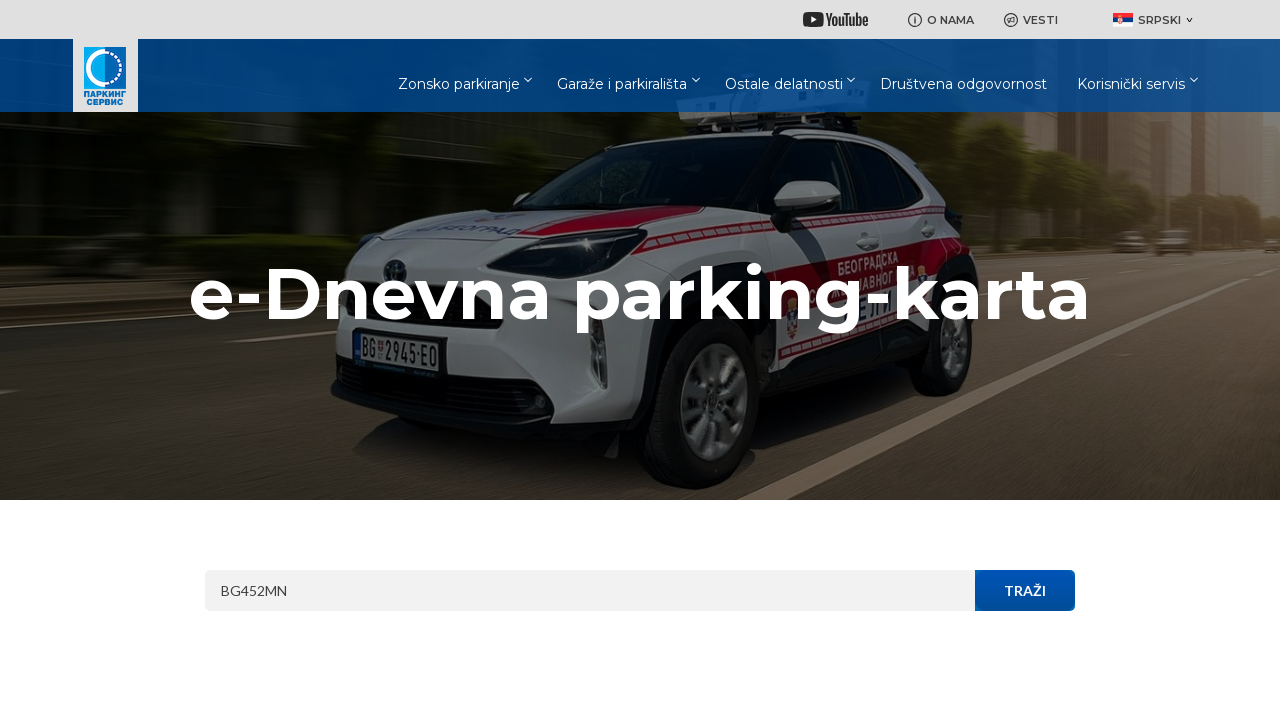

Clicked submit button to check for parking tickets at (1025, 590) on button[type='submit']
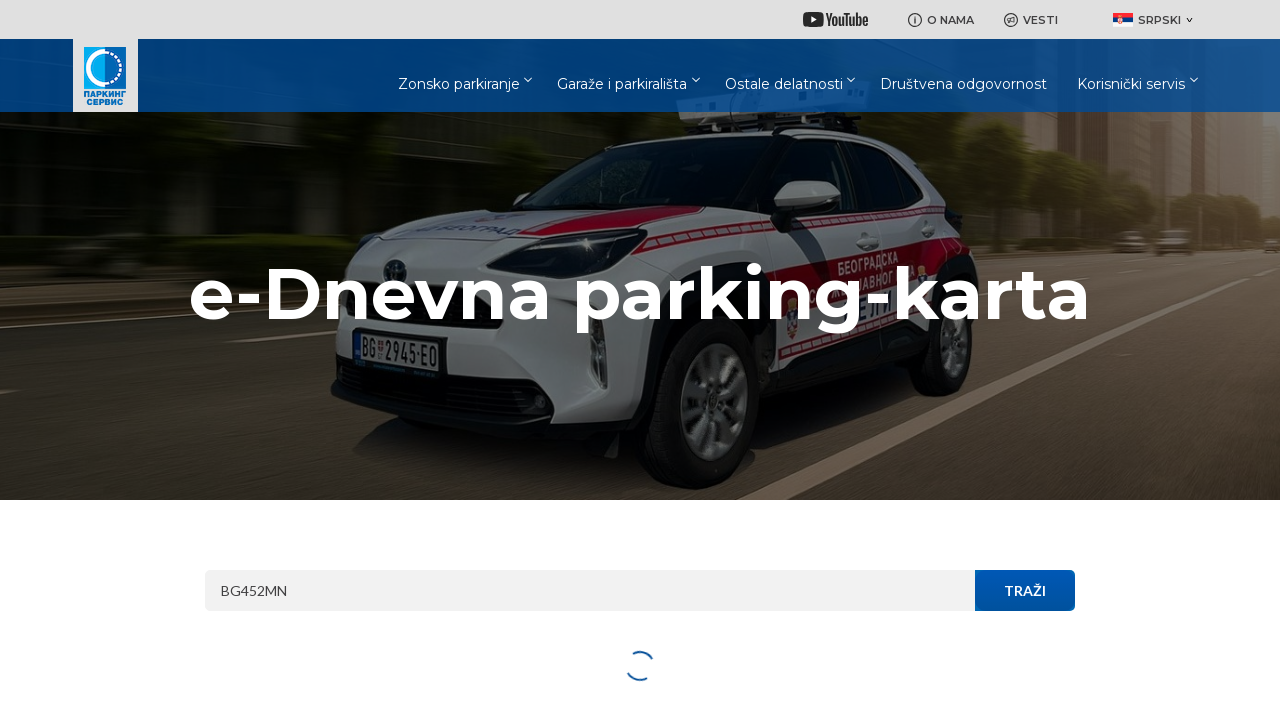

Parking ticket check result message appeared
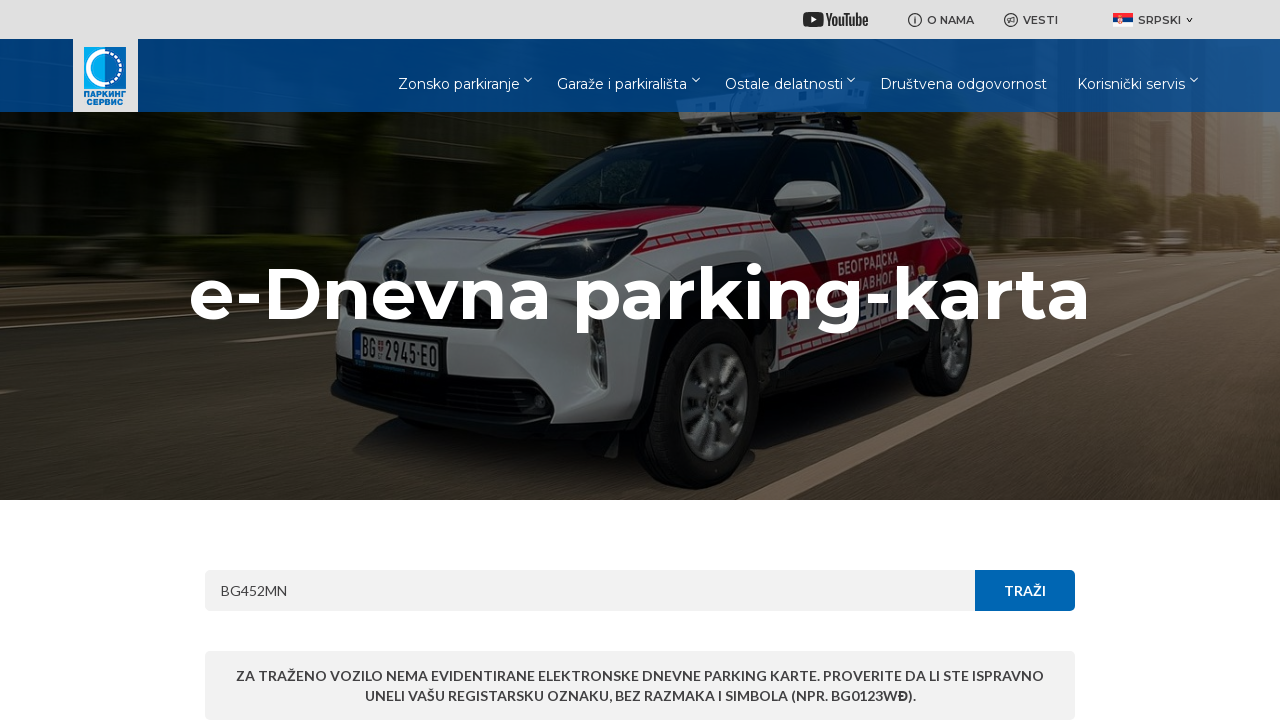

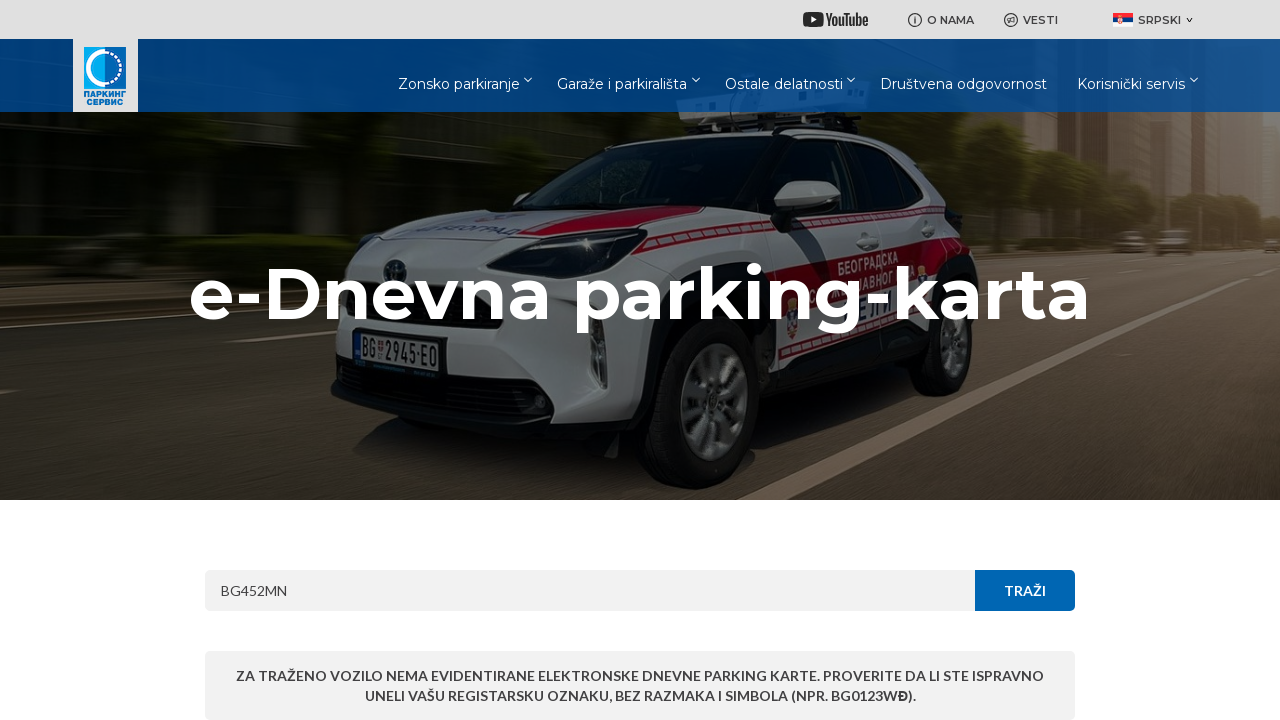